Tests the jQuery UI resizable widget by navigating to the resizable demo page and interacting with the resizable element

Starting URL: https://jqueryui.com/

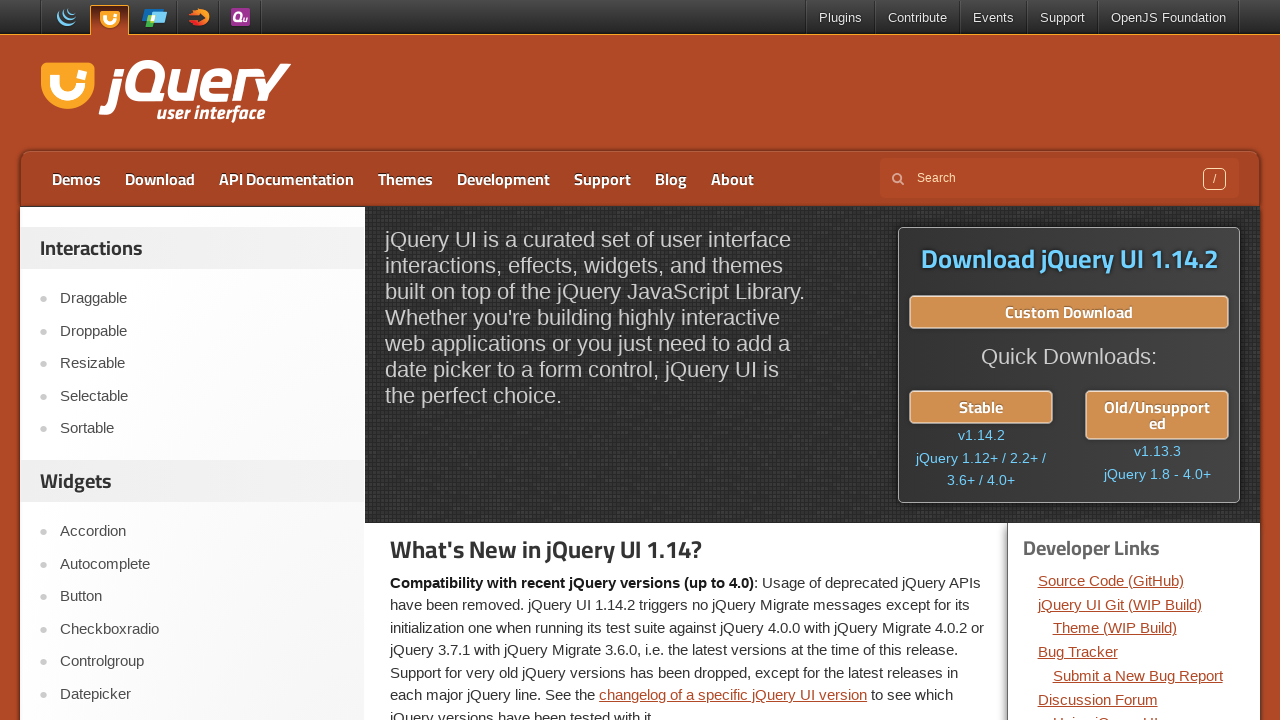

Clicked on Resizable link to navigate to the demo at (202, 364) on text=Resizable
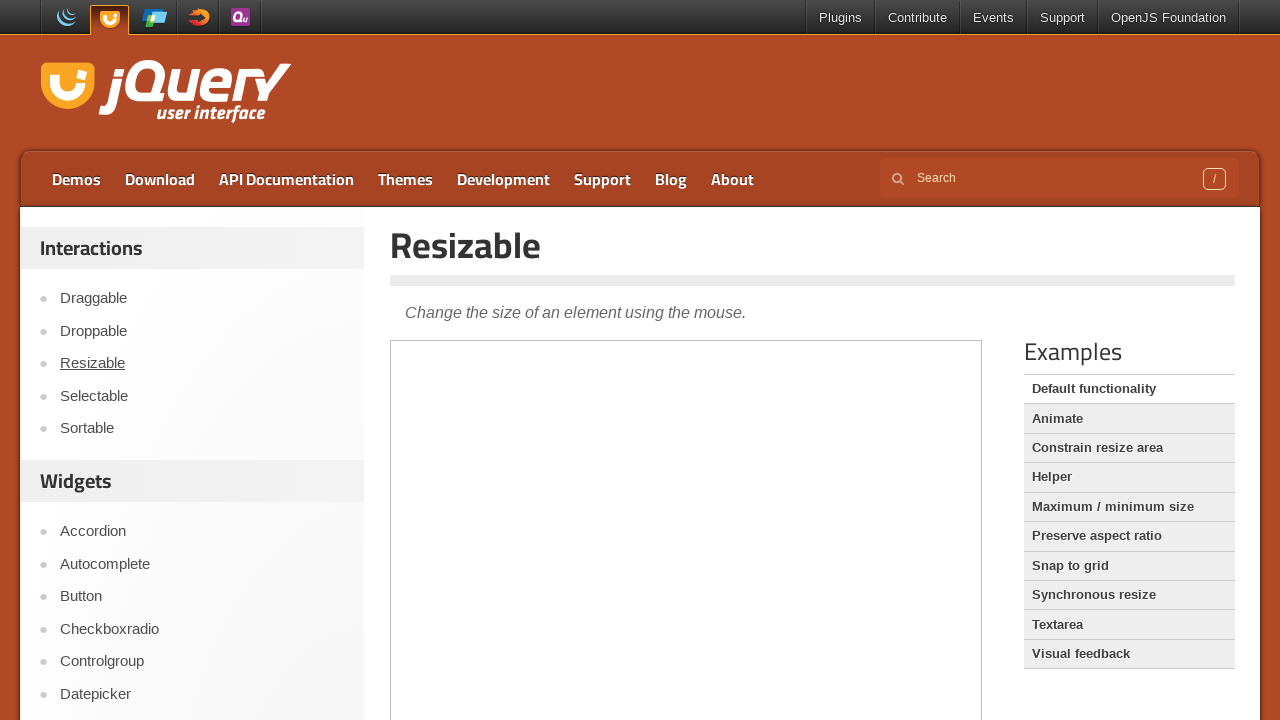

Waited for iframe to load
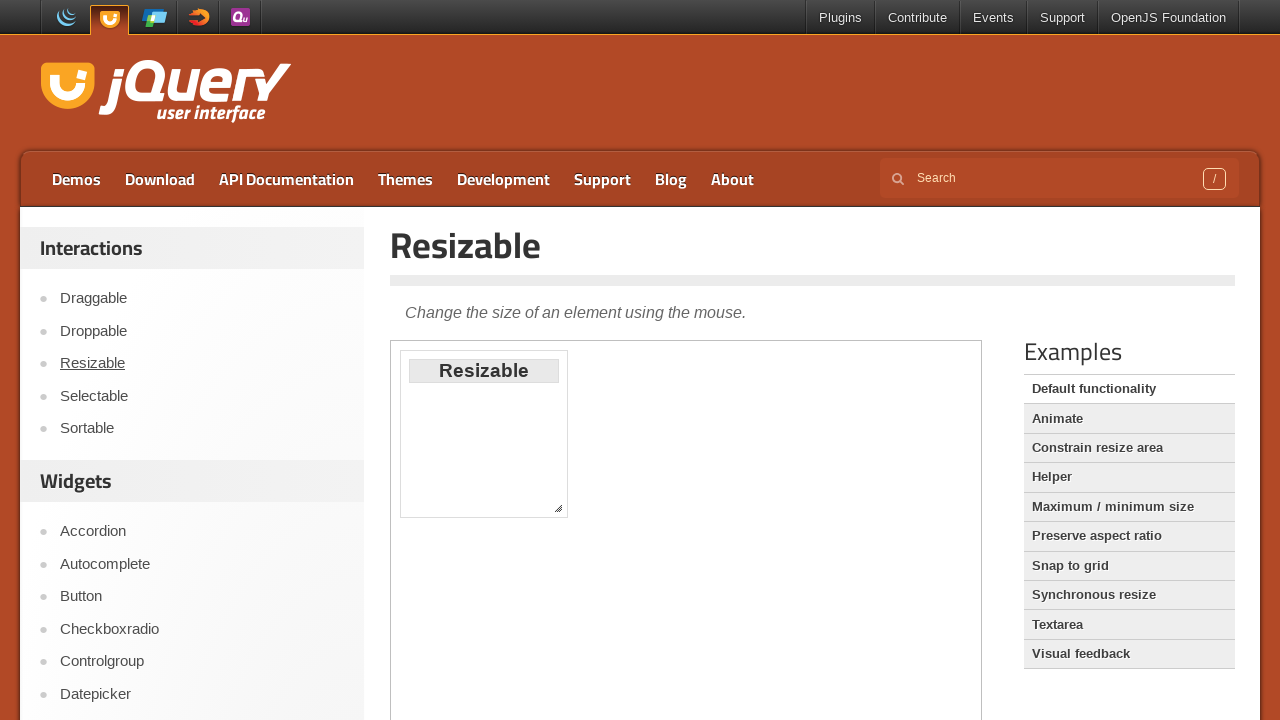

Switched to first iframe
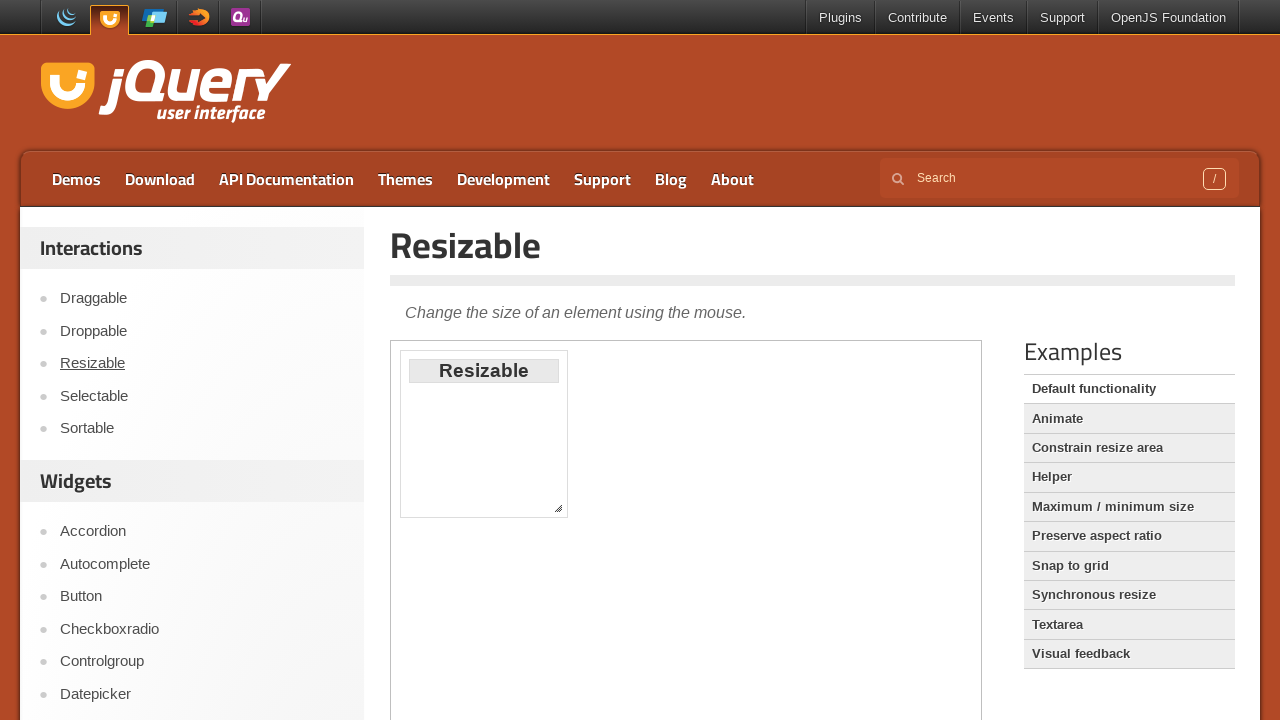

Located the resizable element (div.ui-resizable)
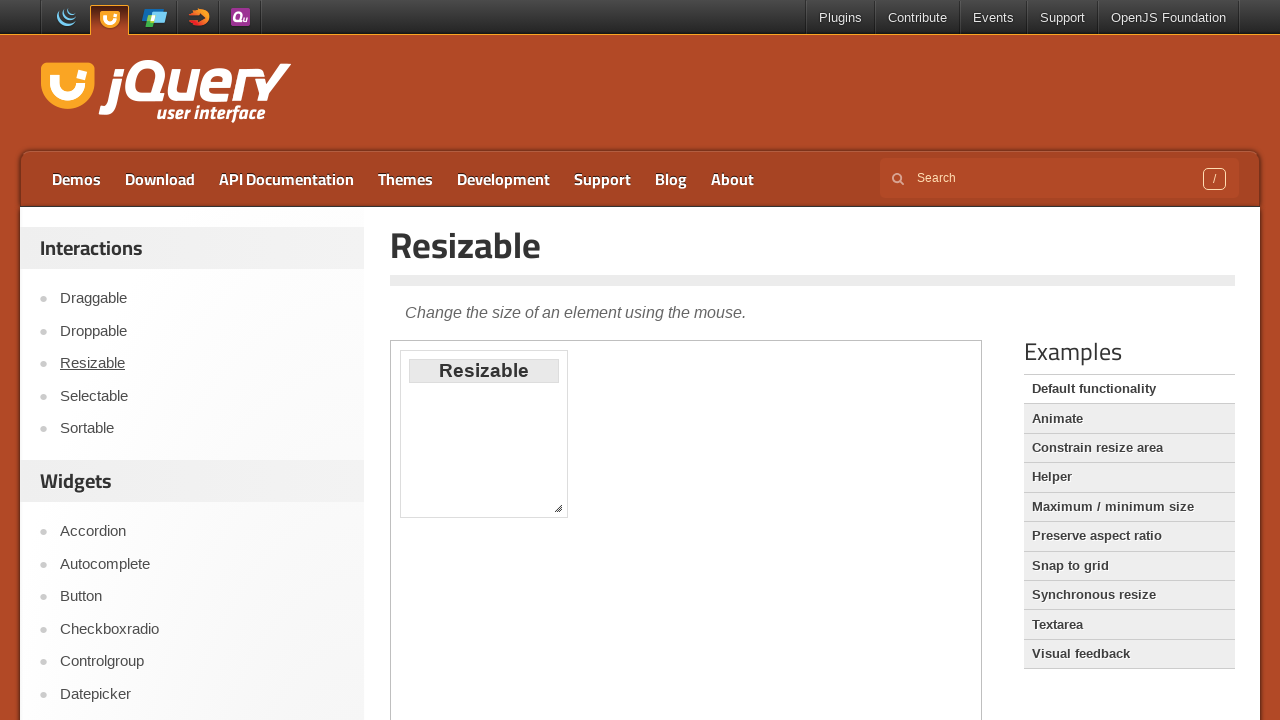

Hovered over the resizable element at (484, 434) on iframe >> nth=0 >> internal:control=enter-frame >> div.ui-resizable >> nth=0
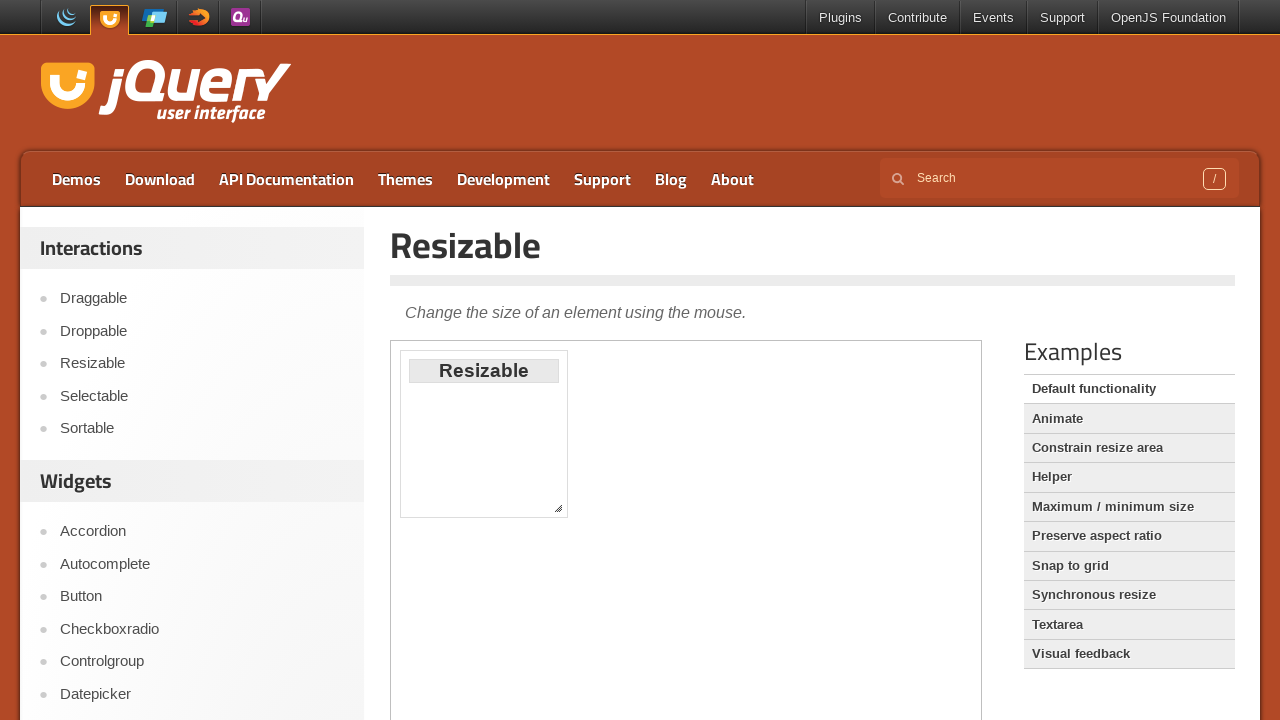

Pressed mouse button down to initiate drag operation at (484, 434)
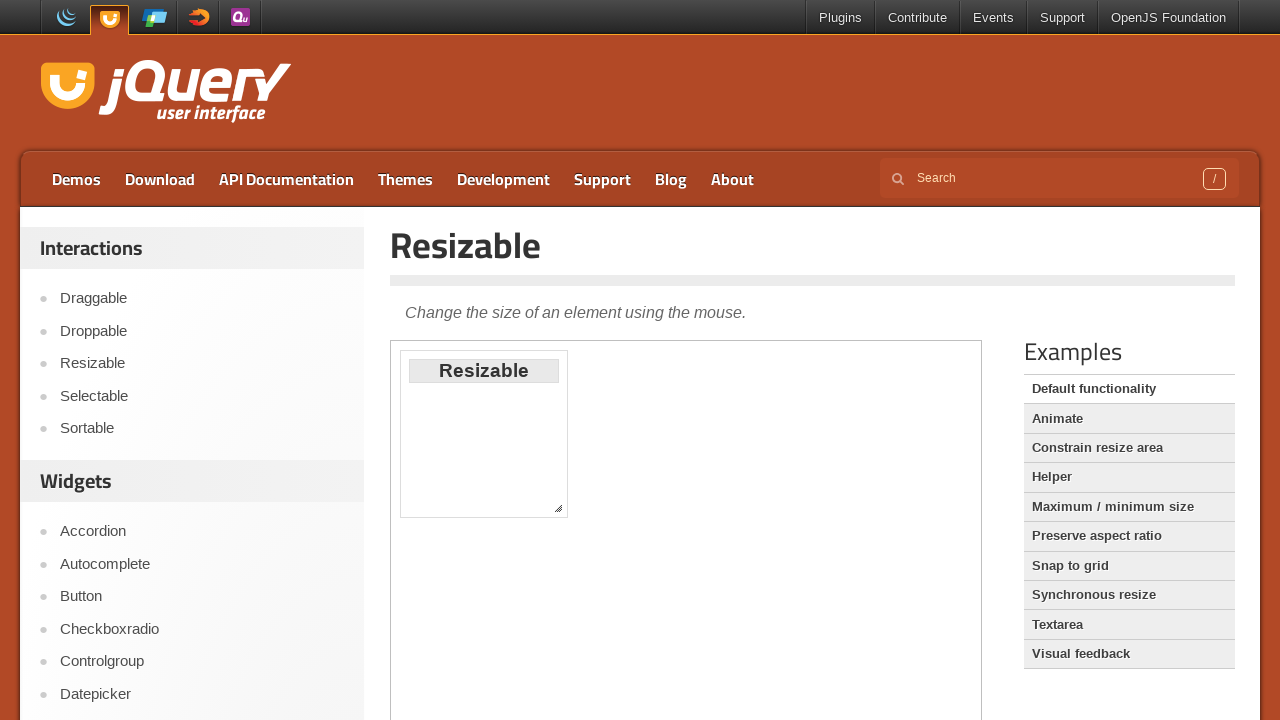

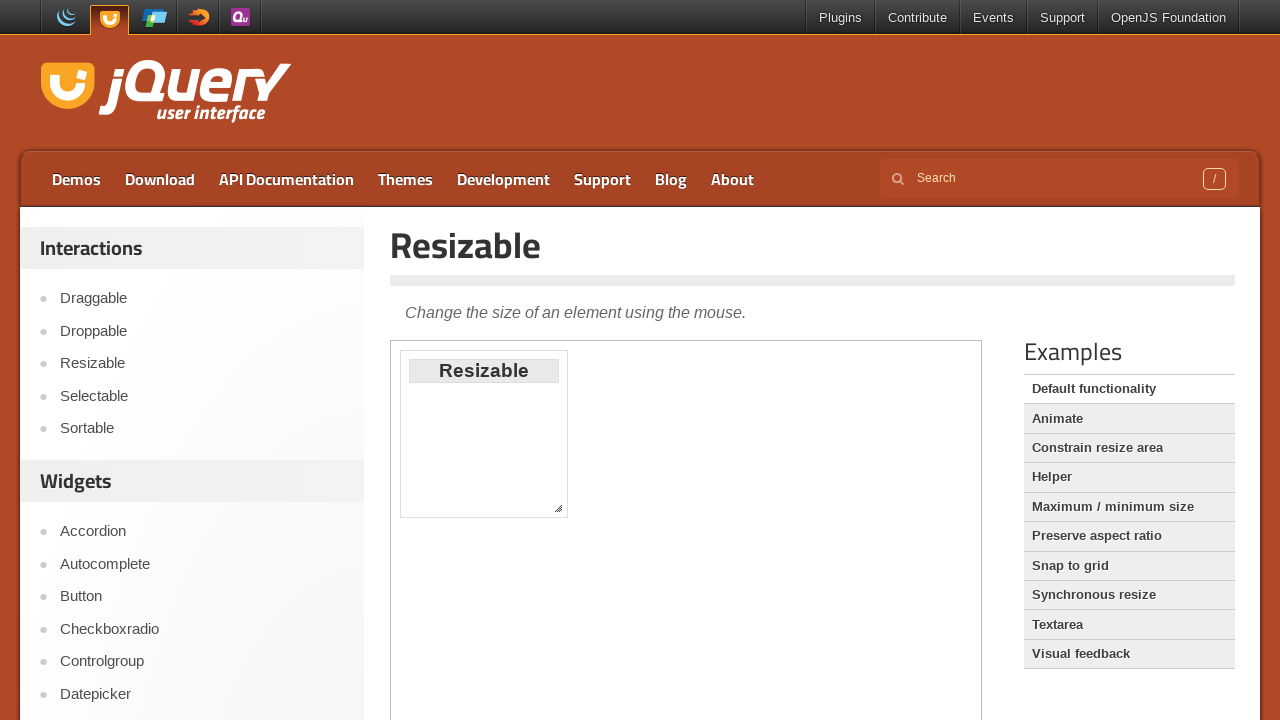